Navigates to the MTS Belarus website and verifies that the payment section header element is present on the page

Starting URL: https://mts.by/

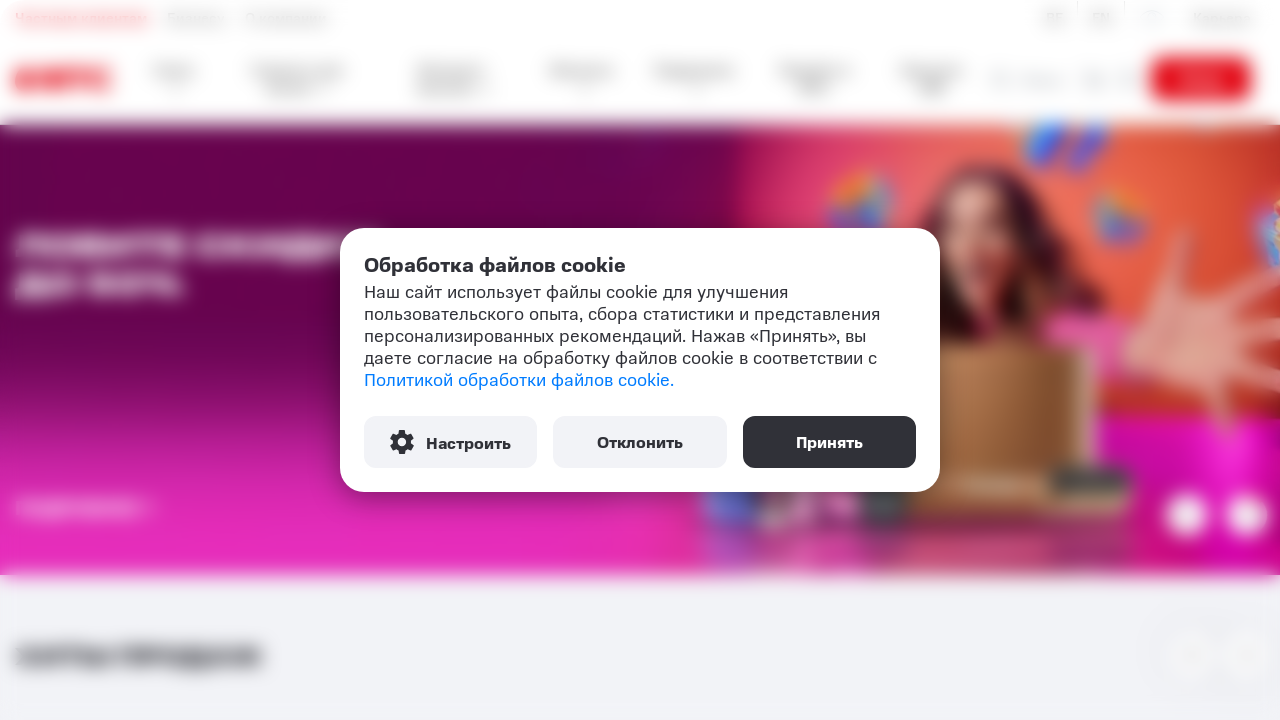

Waited for payment section header element to be visible
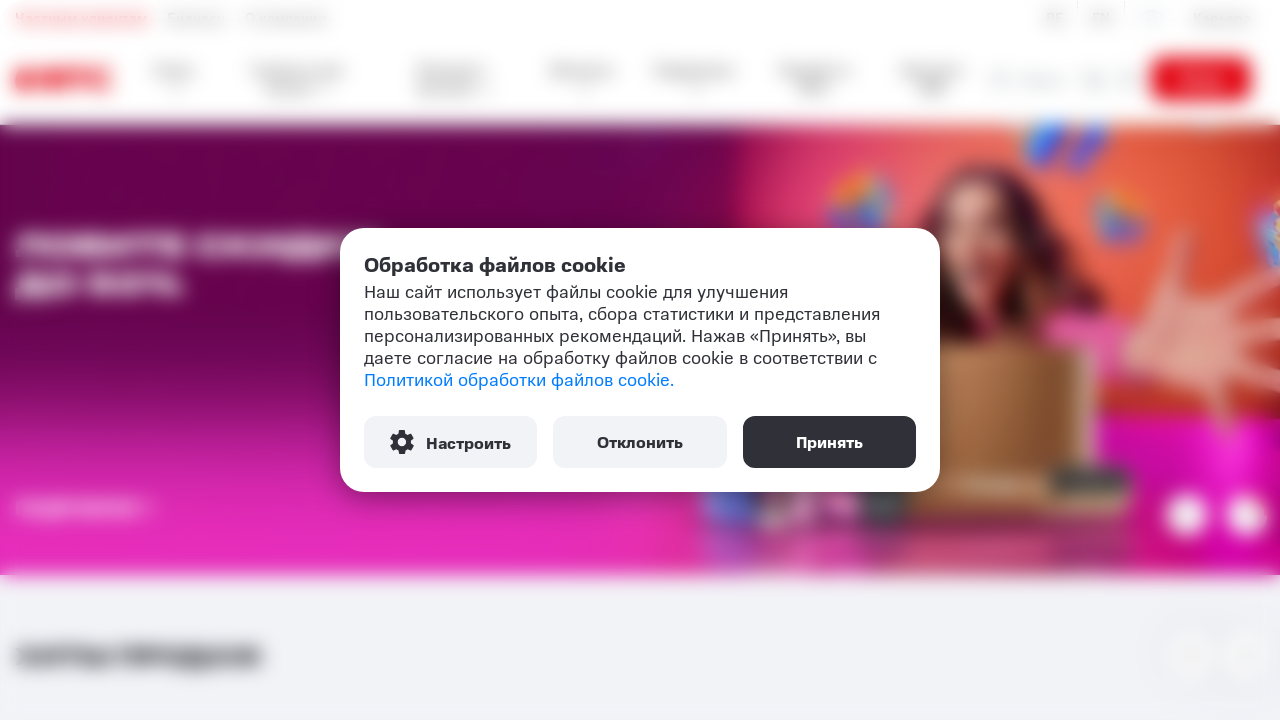

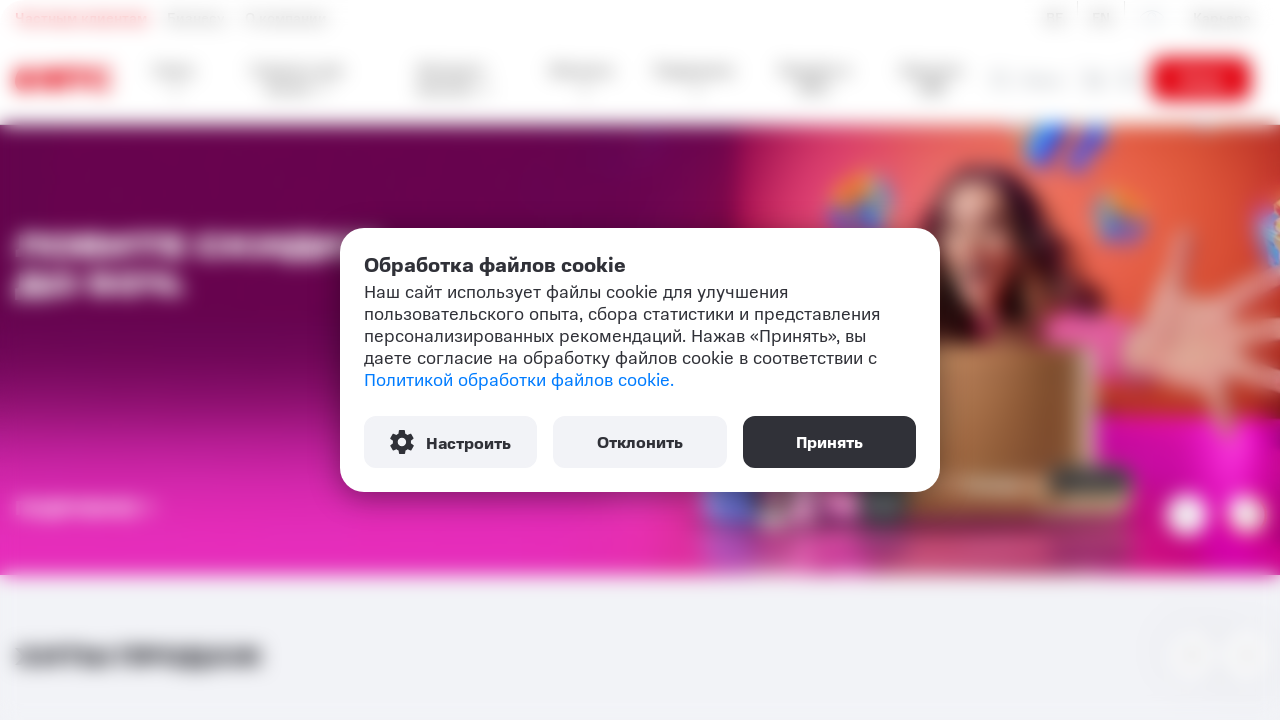